Tests opening a new window/tab by clicking a link and verifying content in the new window

Starting URL: https://the-internet.herokuapp.com/windows

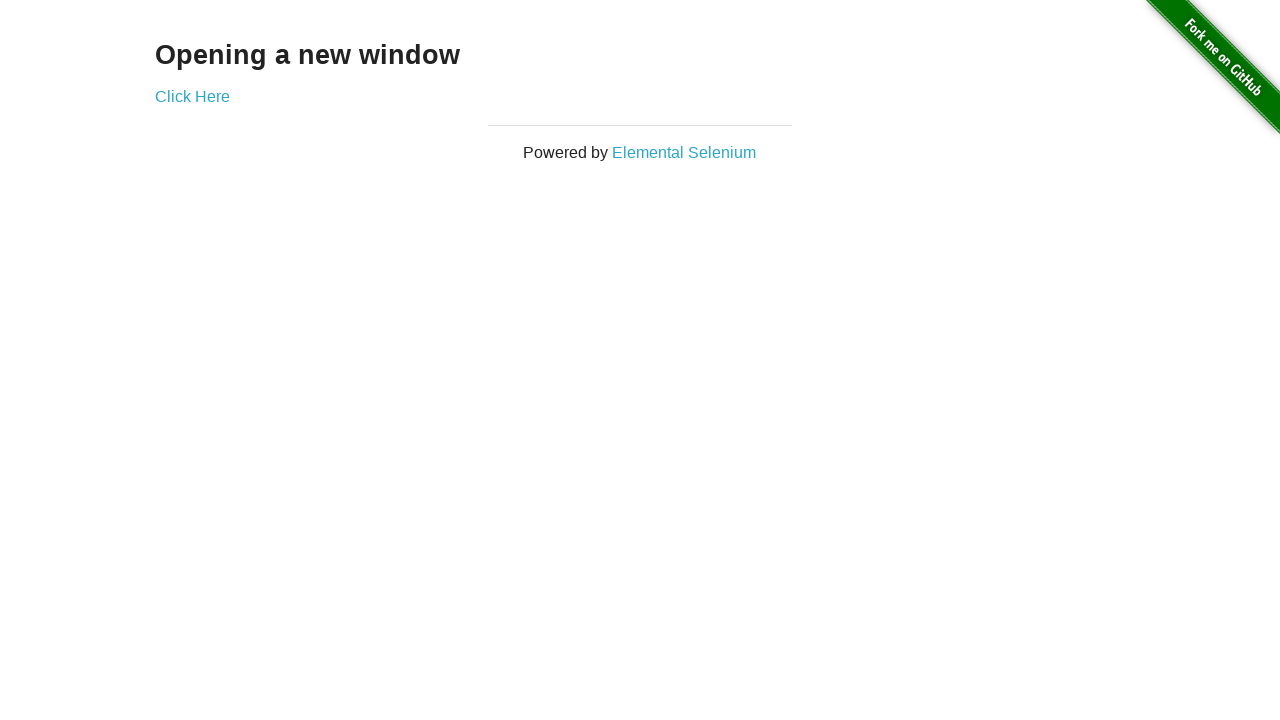

Clicked link to open new window/tab at (192, 96) on a[href='/windows/new']
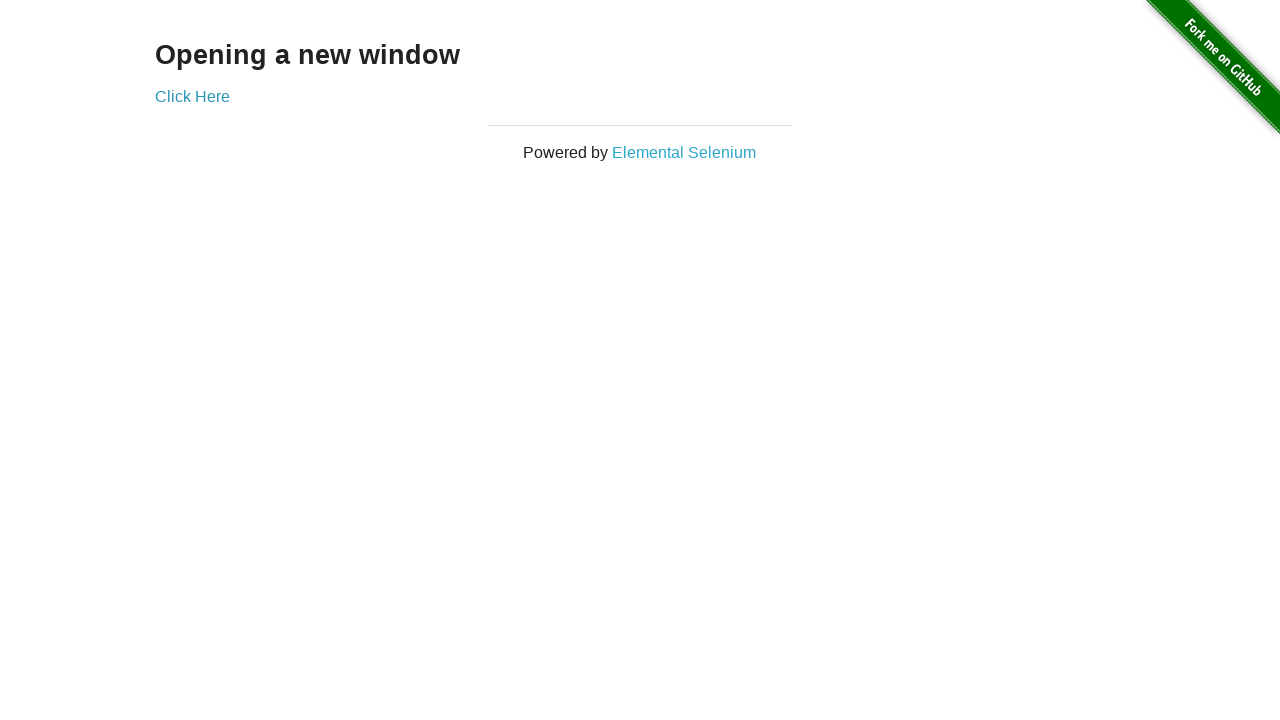

Waited for new page to load
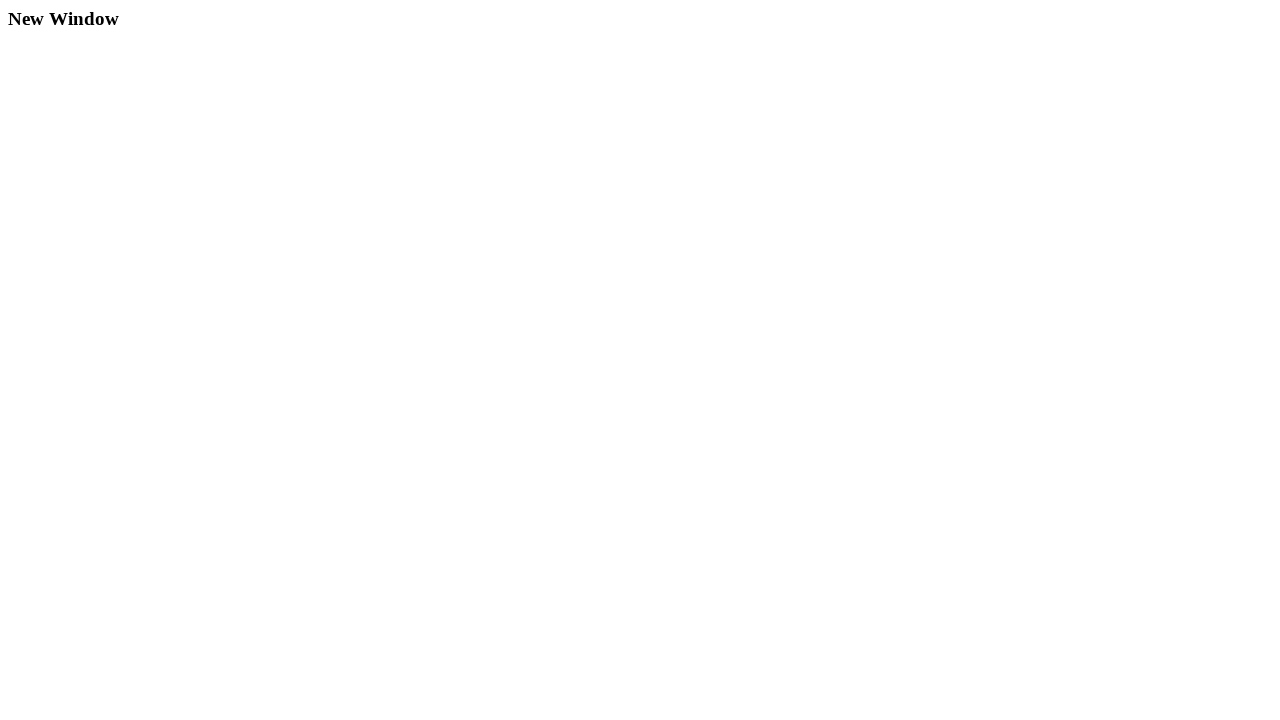

Retrieved h3 text content from new page
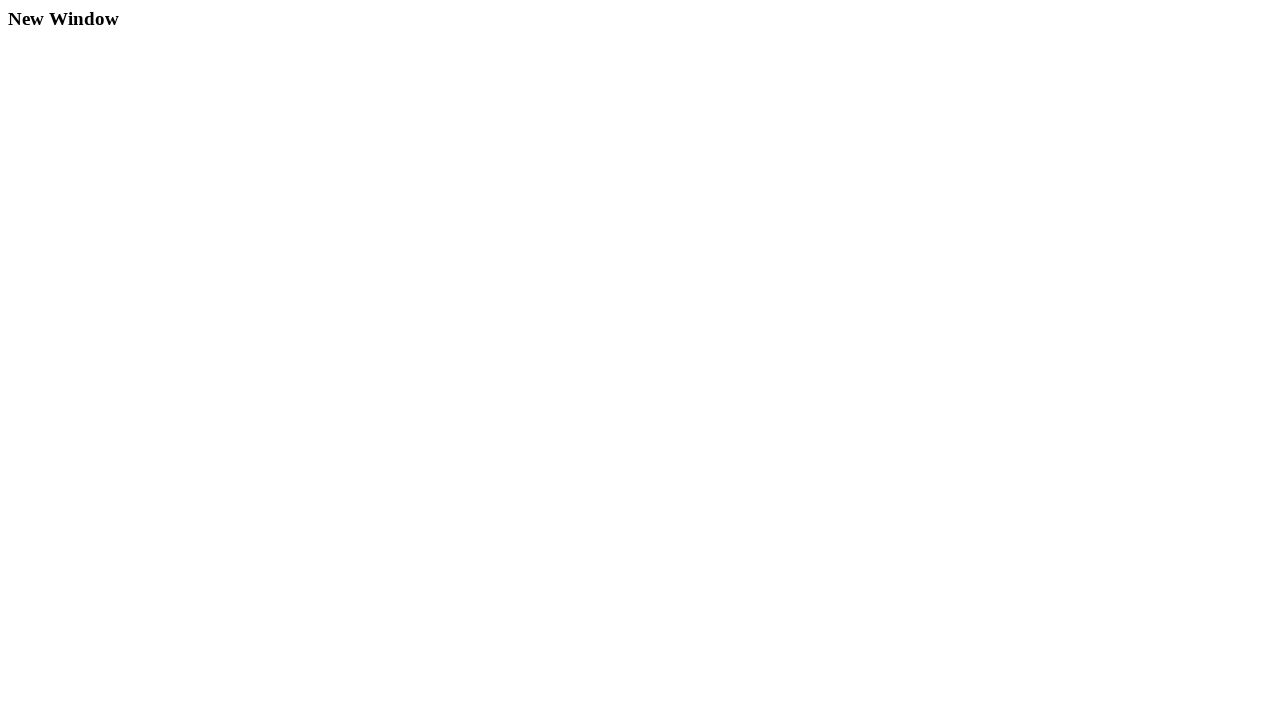

Verified new page h3 text equals 'New Window'
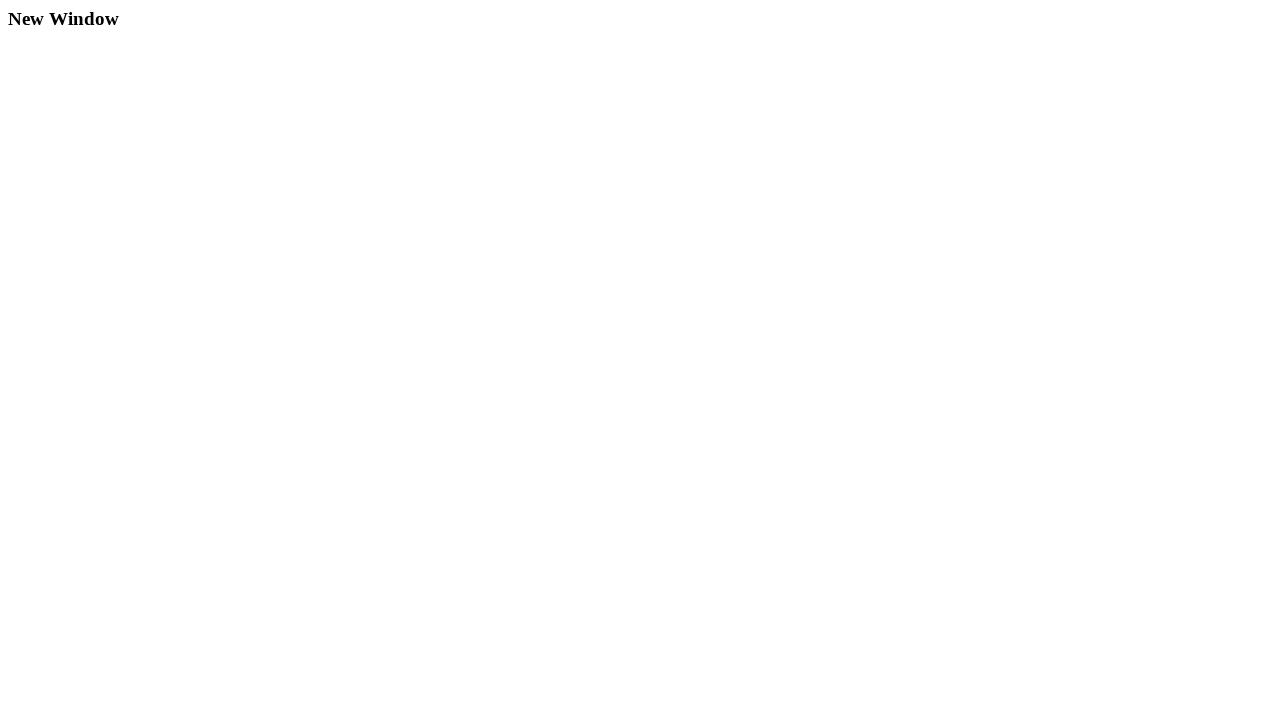

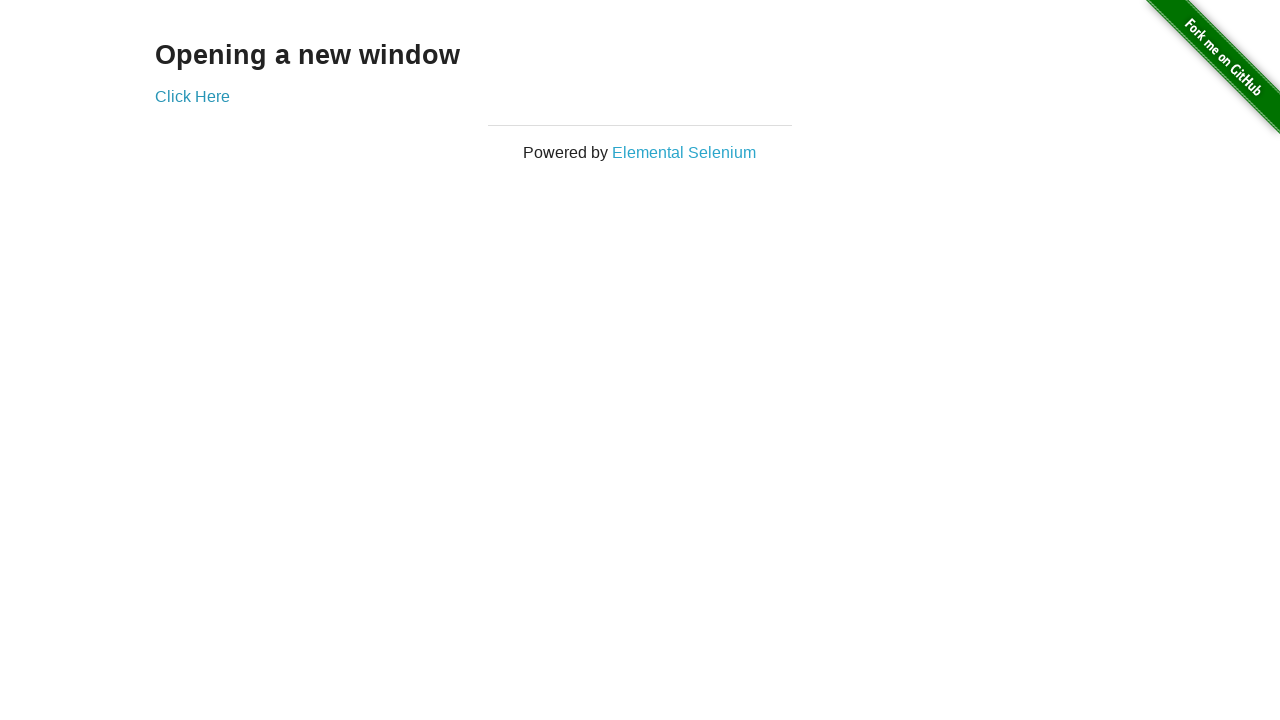